Tests checkbox interaction on a practice form by validating and clicking a hobby checkbox multiple times based on different conditions

Starting URL: https://demoqa.com/automation-practice-form

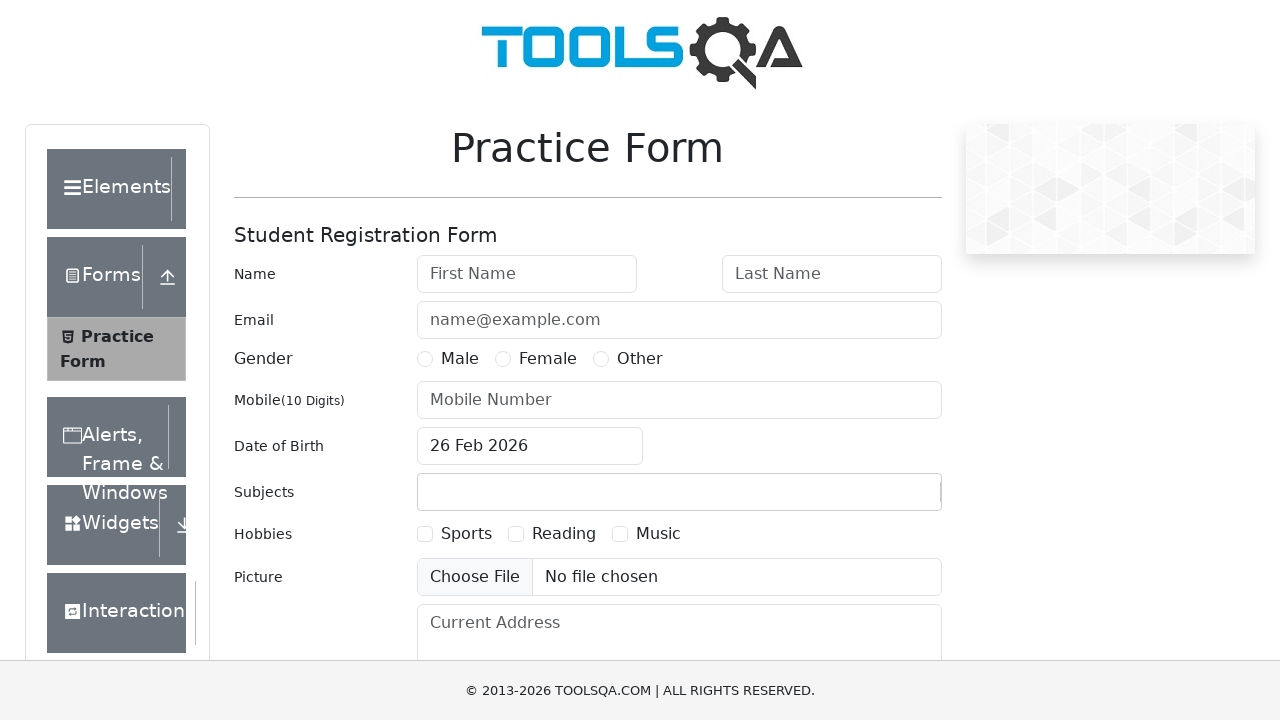

Clicked hobby checkbox (first validation - not selected) at (466, 534) on label[for='hobbies-checkbox-1']
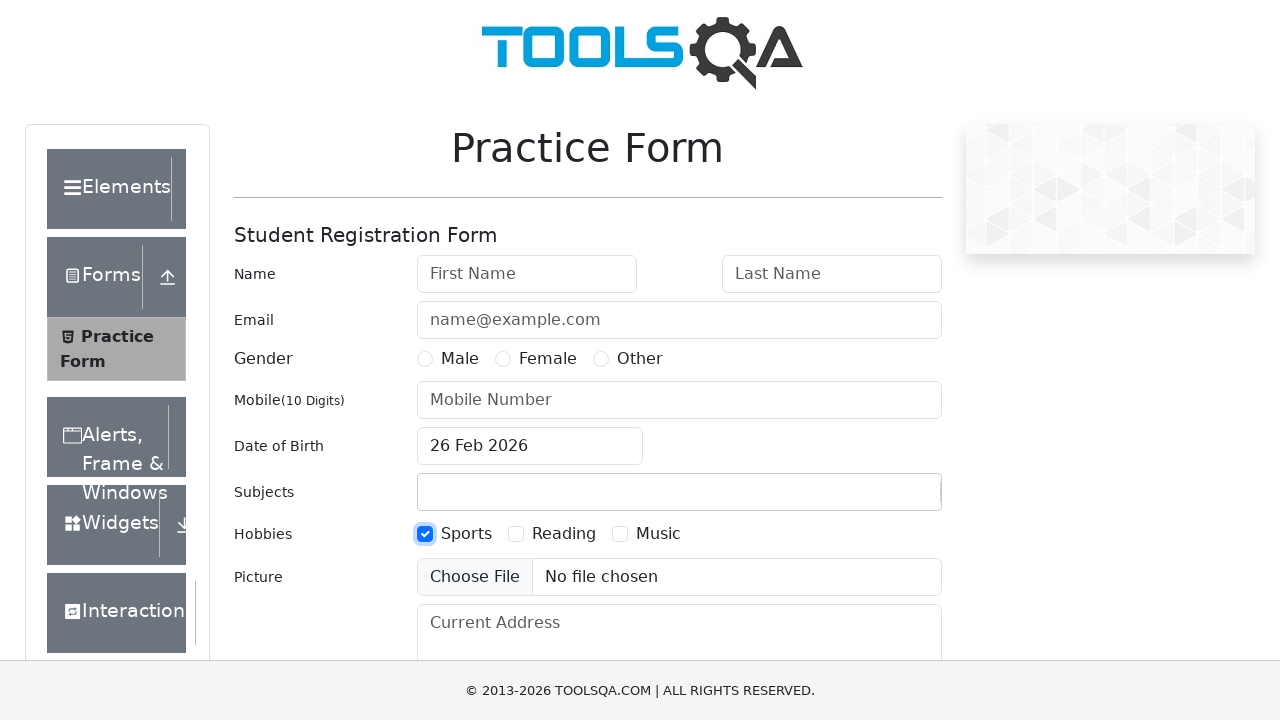

Clicked hobby checkbox (second validation - element displayed) at (466, 534) on label[for='hobbies-checkbox-1']
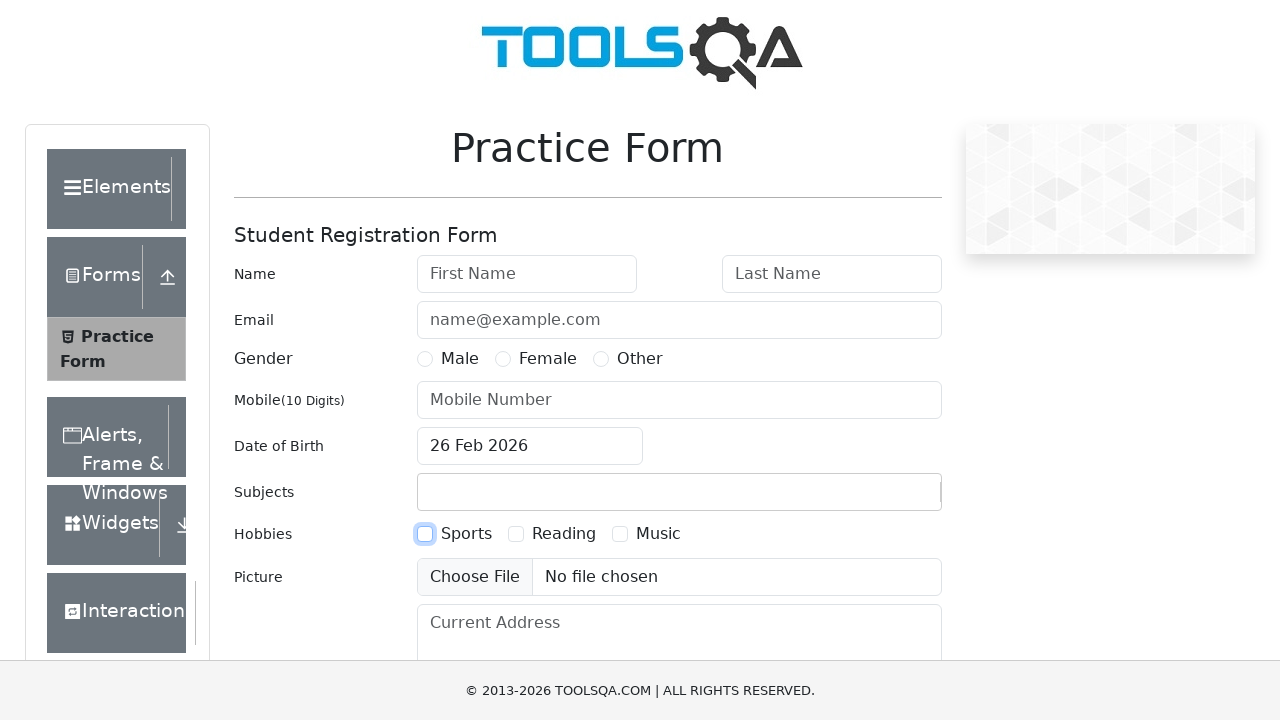

Clicked hobby checkbox (third validation - element enabled) at (466, 534) on label[for='hobbies-checkbox-1']
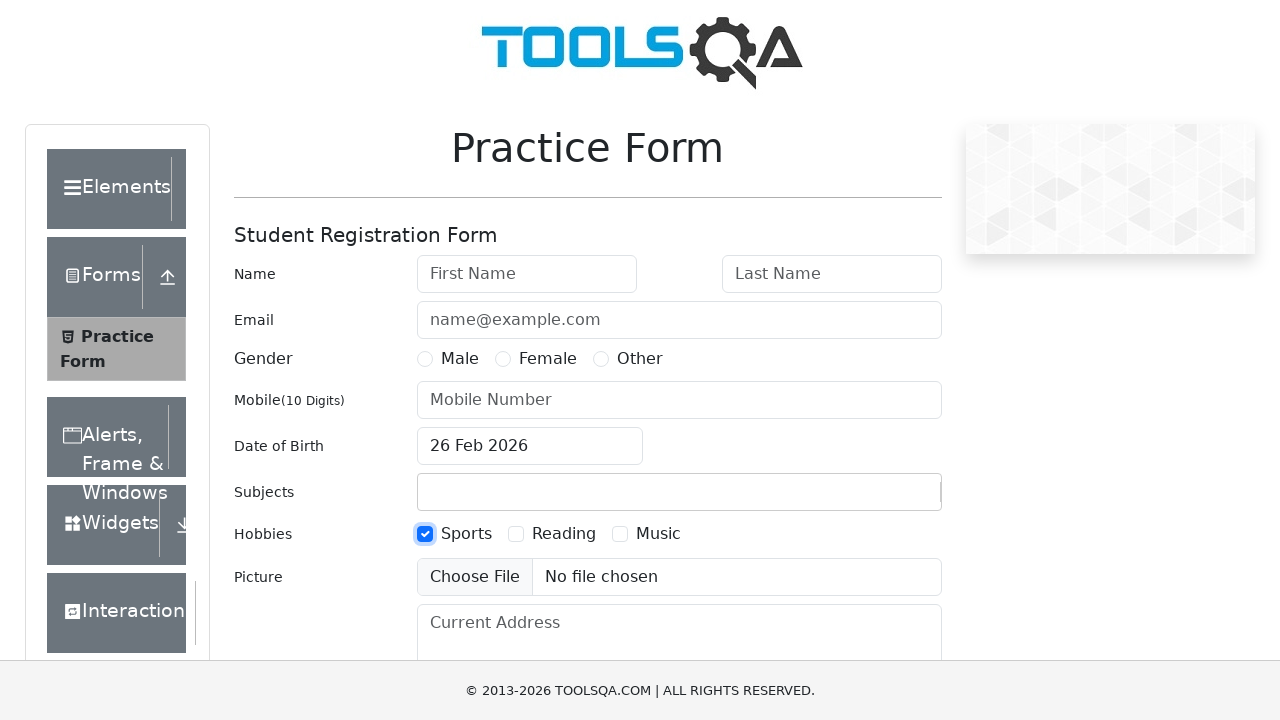

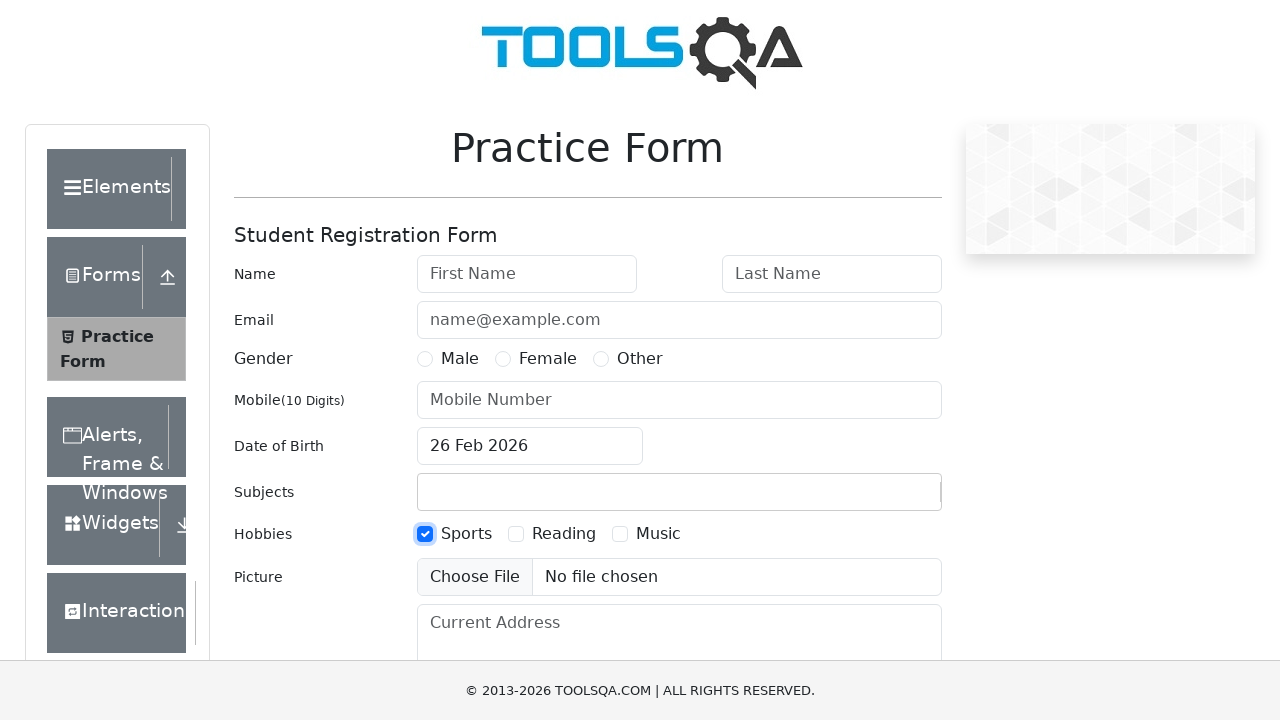